Tests confirm dialog by entering a name and dismissing the confirmation

Starting URL: https://codenboxautomationlab.com/practice/

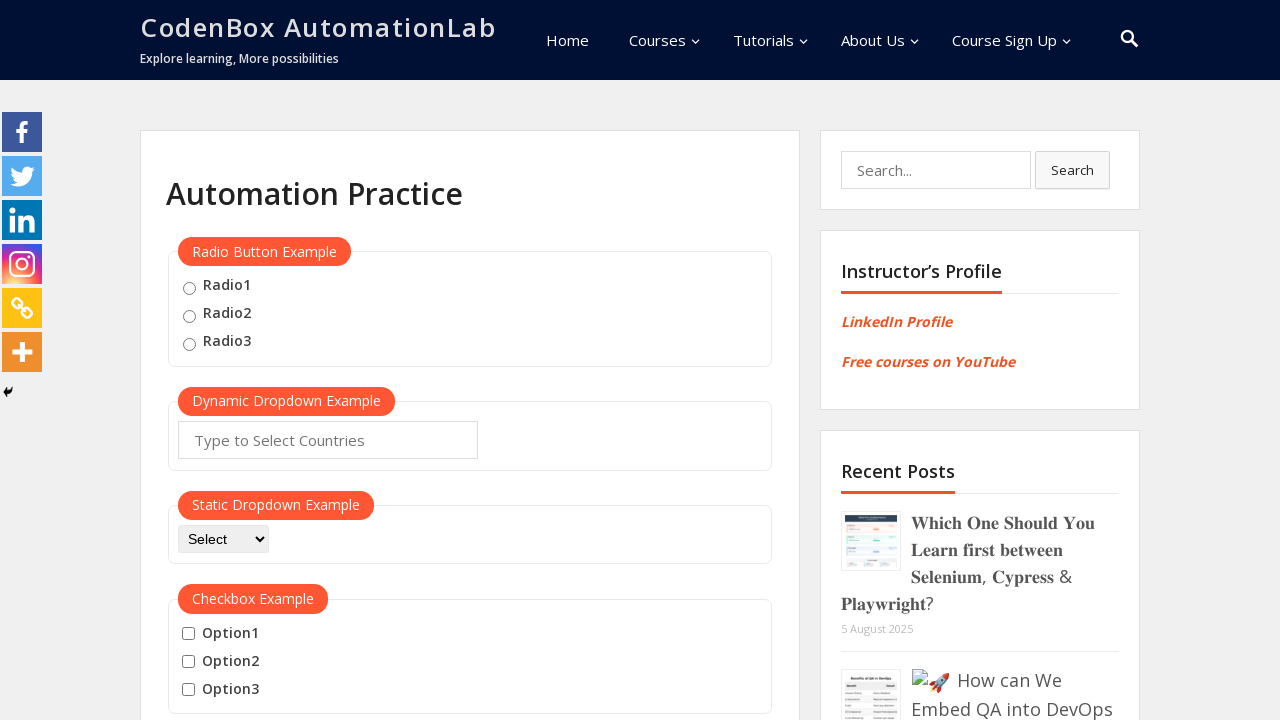

Filled name field with 'Anas Jarrar' on #name
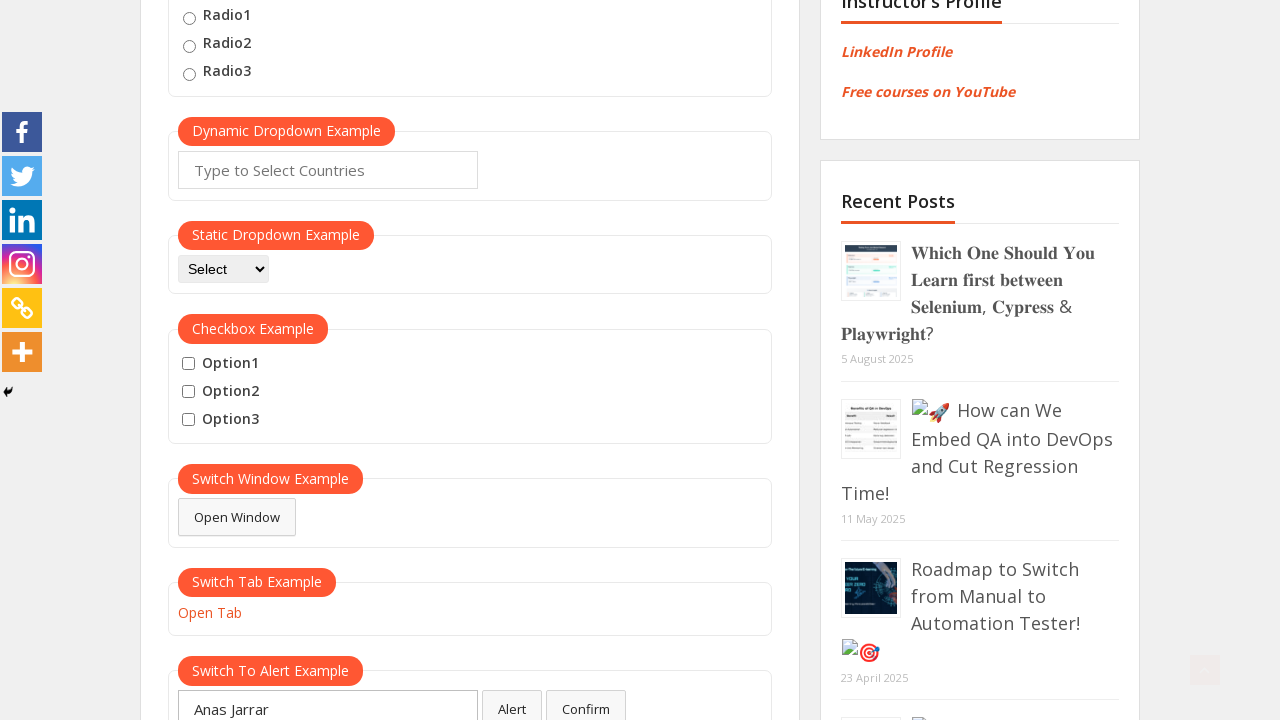

Set up dialog handler to dismiss confirmation
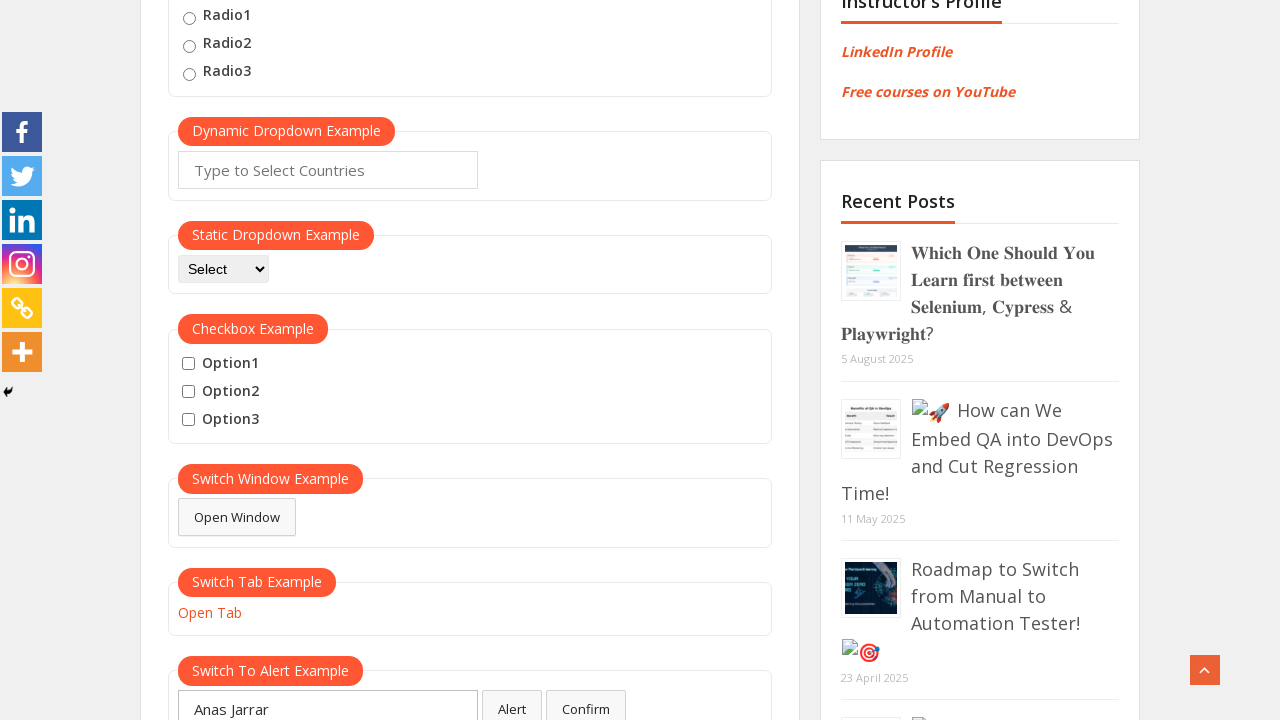

Clicked confirm button to trigger dialog at (586, 701) on #confirmbtn
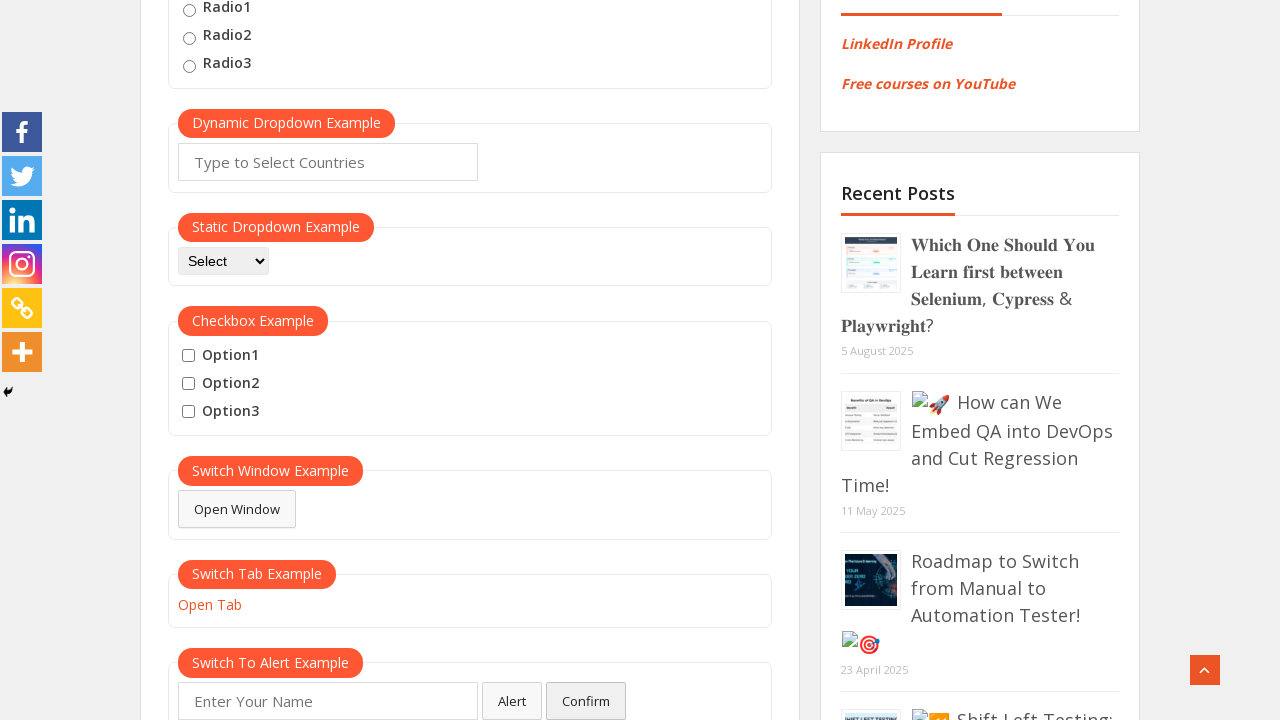

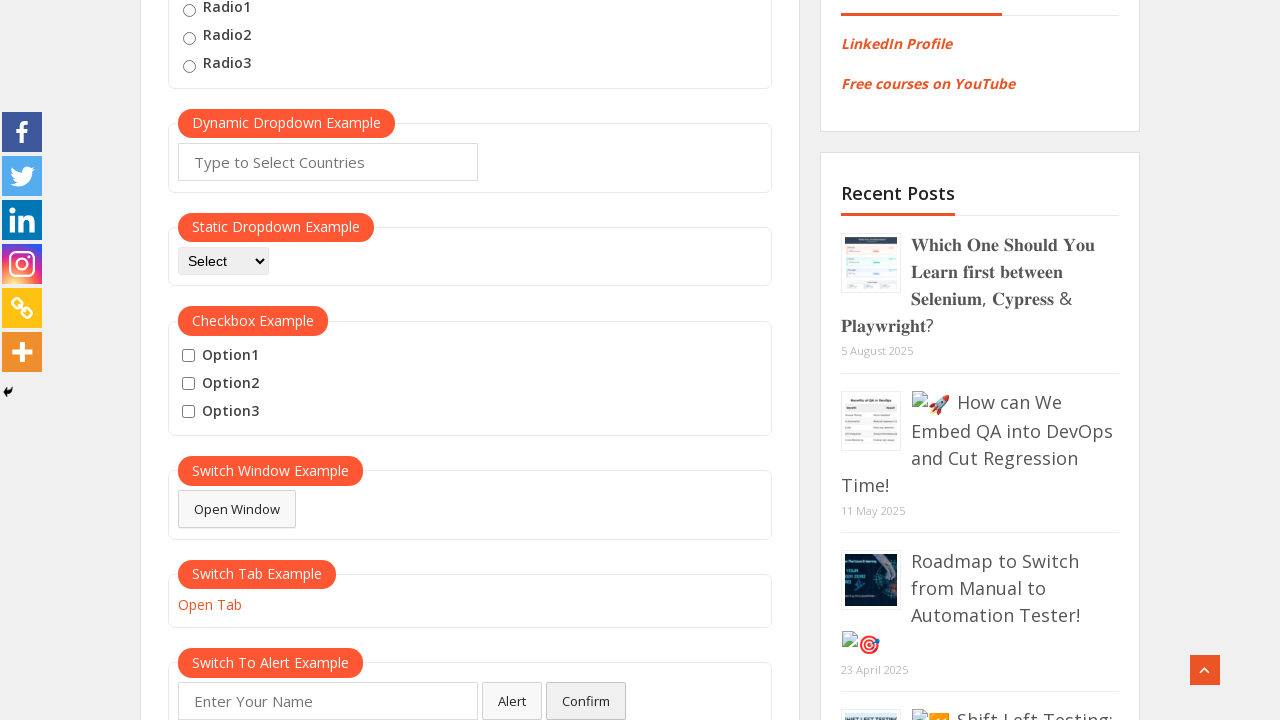